Tests popup/new tab handling by injecting a button that opens a new tab to Wikipedia, clicking it, capturing the popup, and verifying the new page title.

Starting URL: https://example.com

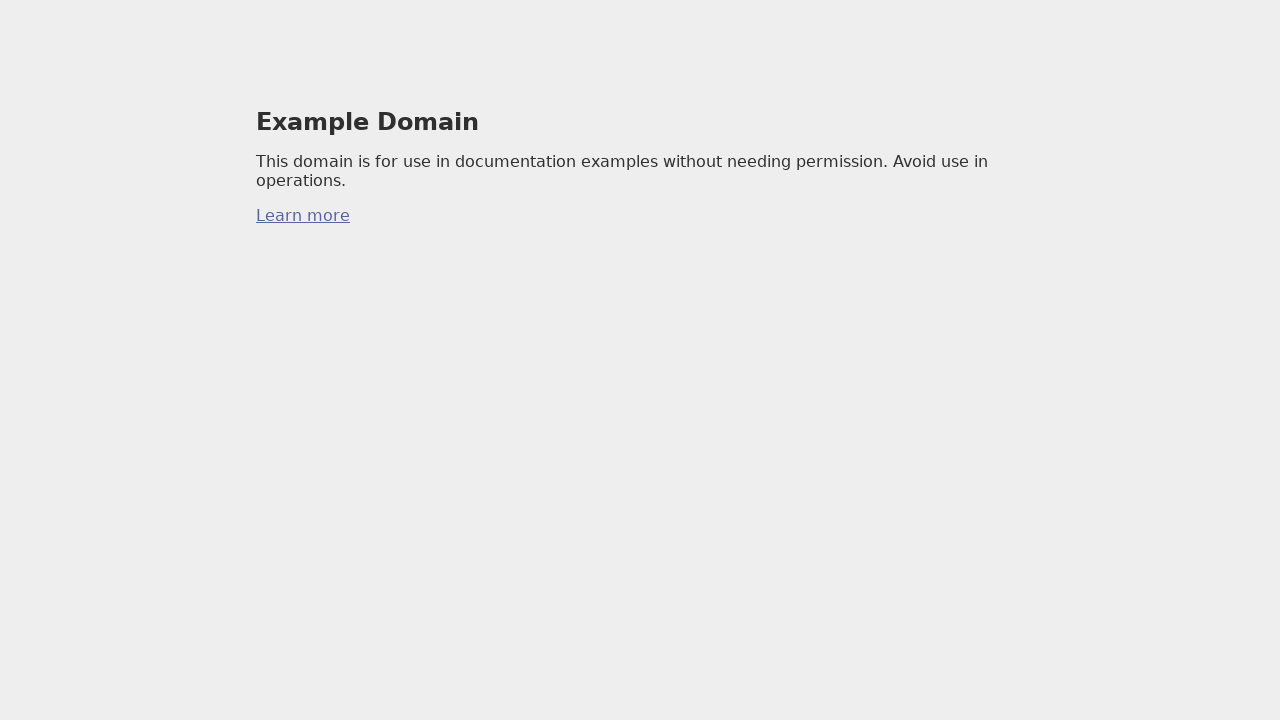

Injected button that opens Wikipedia popup
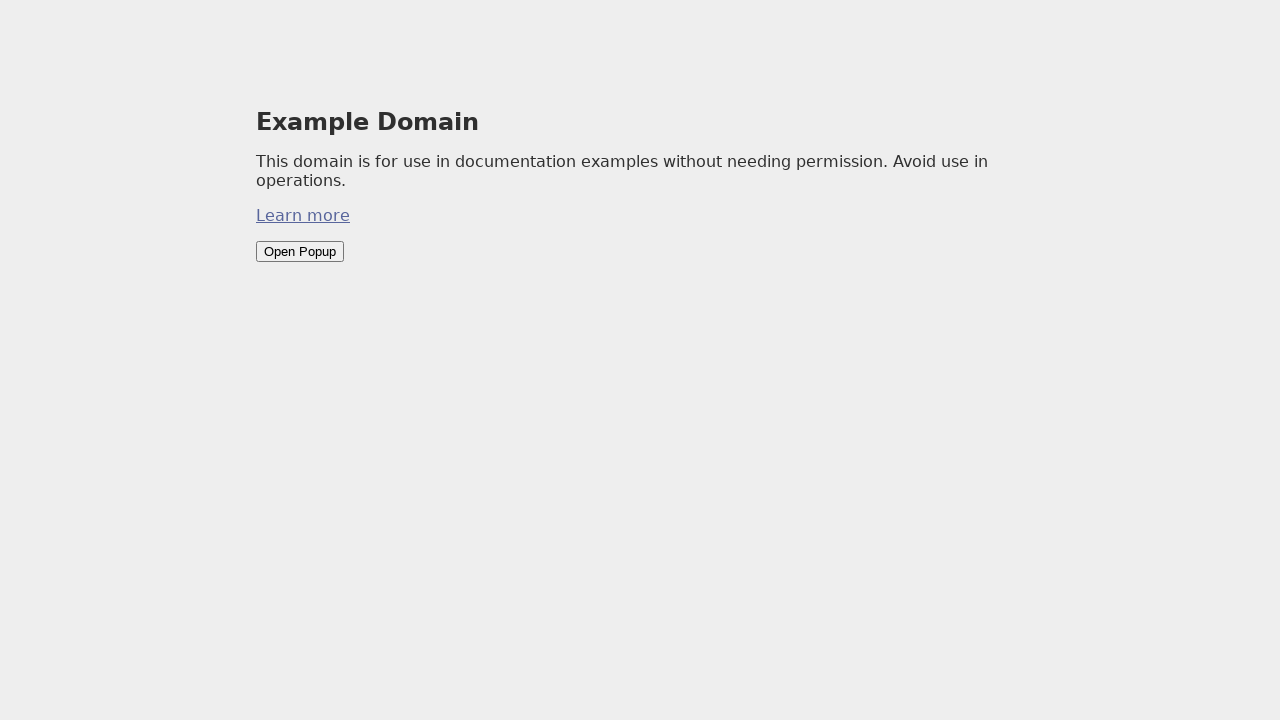

Button element is available on page
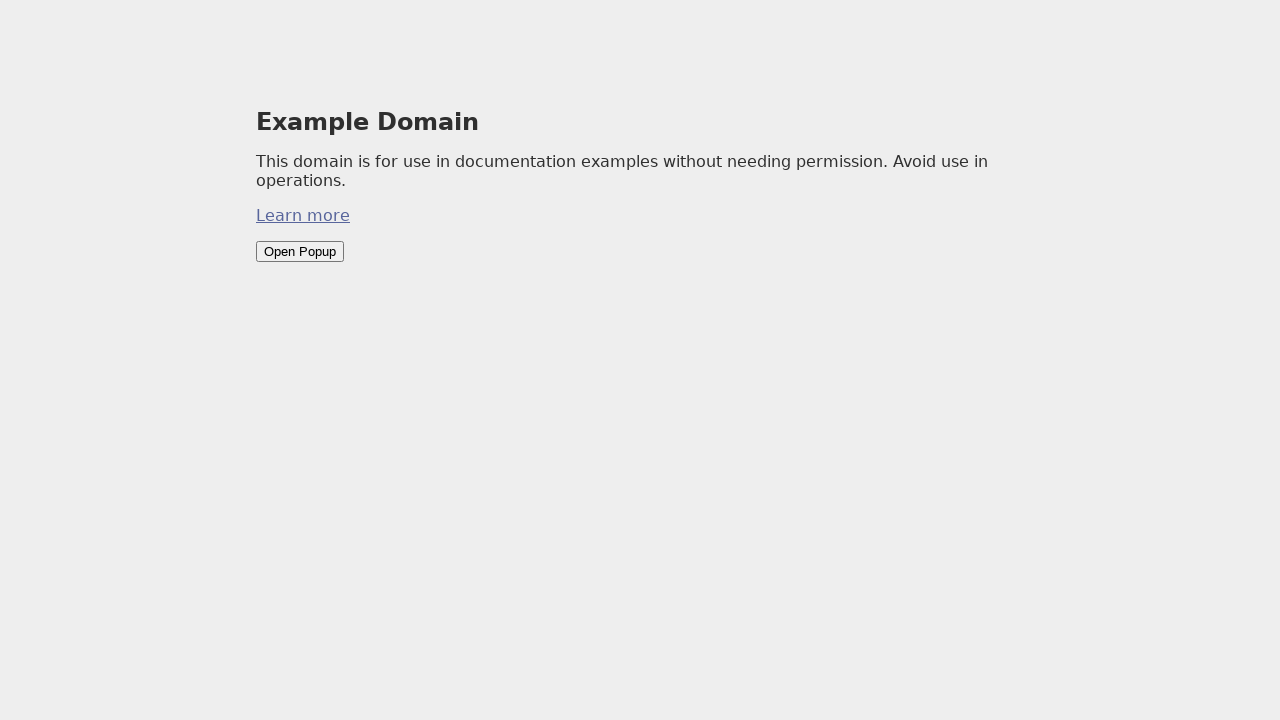

Clicked button to open popup/new tab at (300, 252) on button#open-new-tab
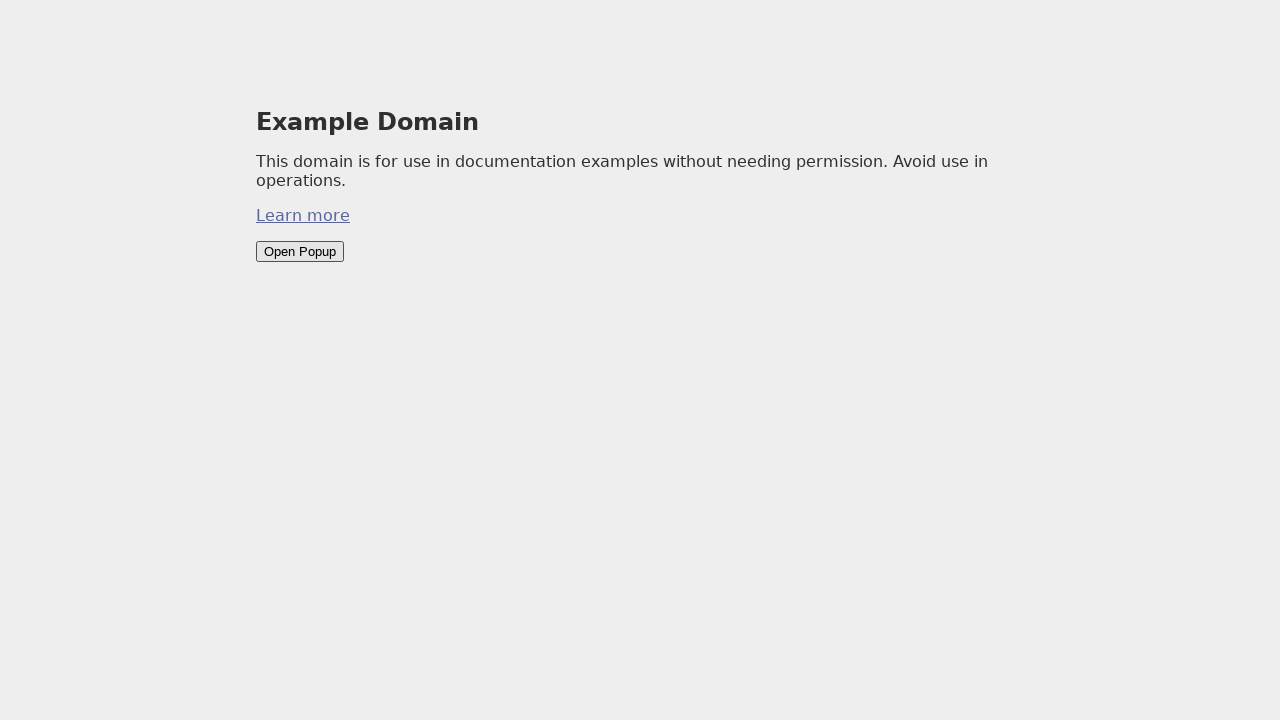

Captured new page/popup reference
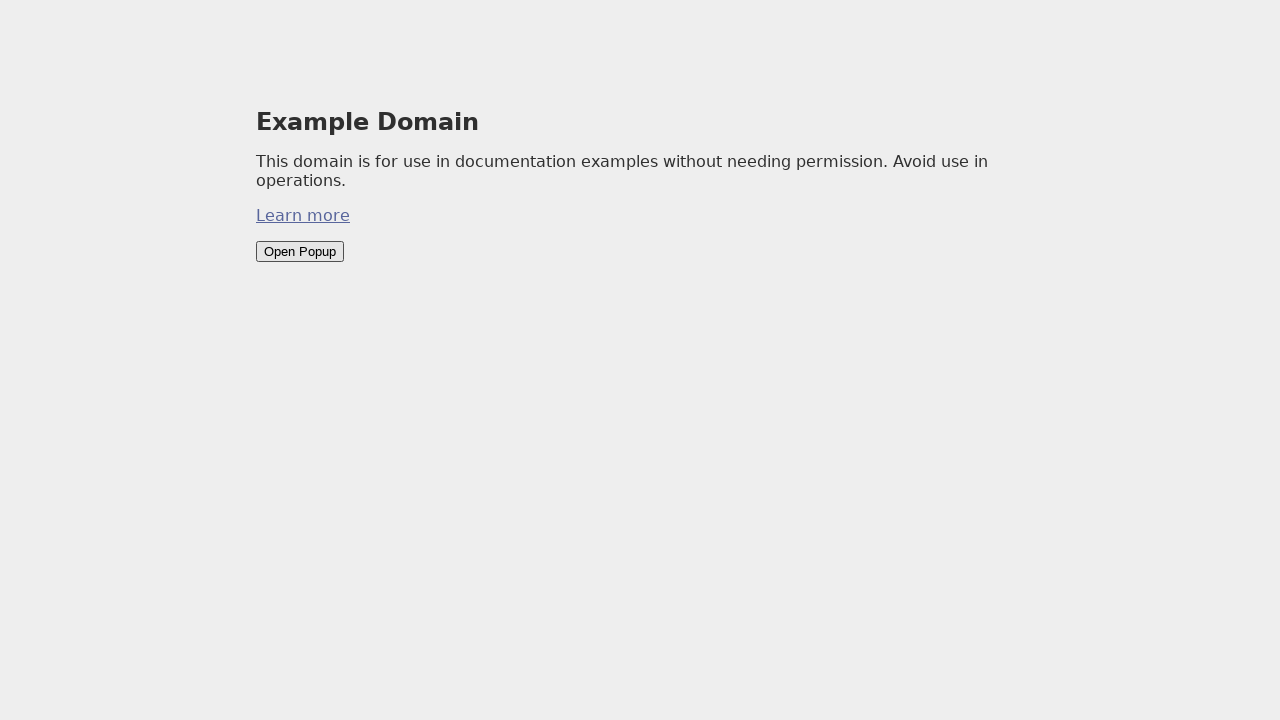

New page finished loading
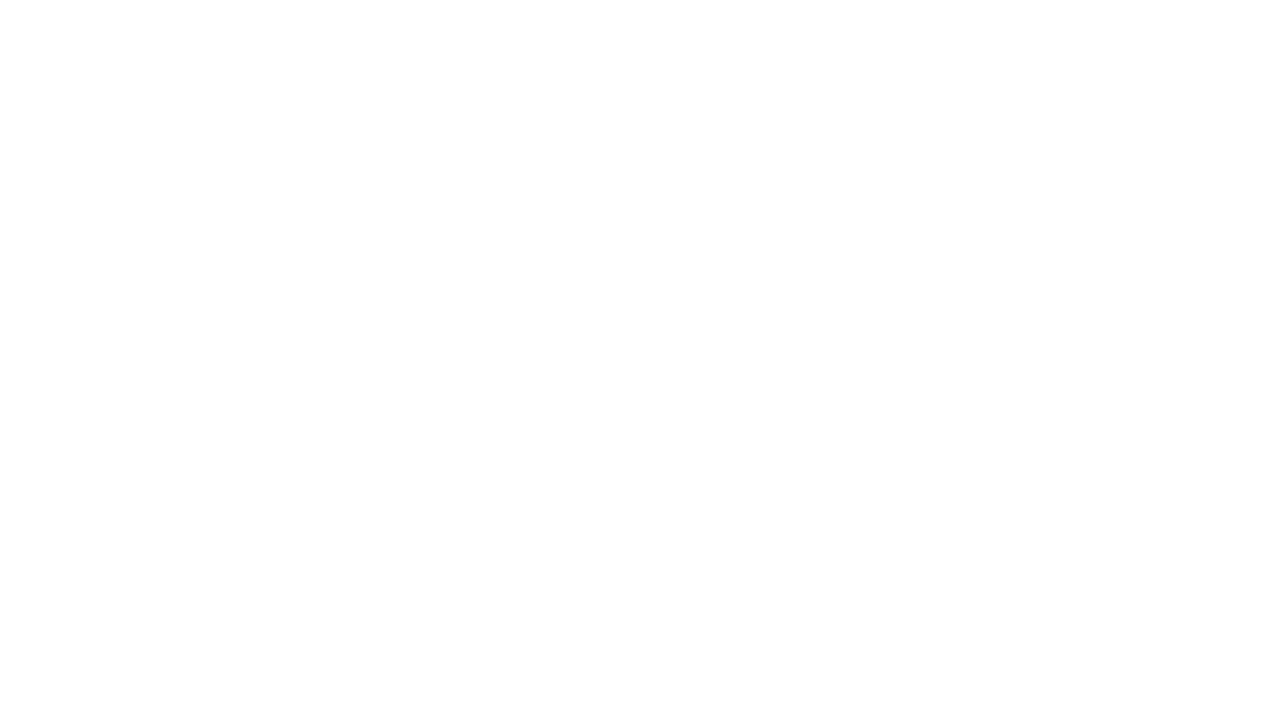

Retrieved new page title: 
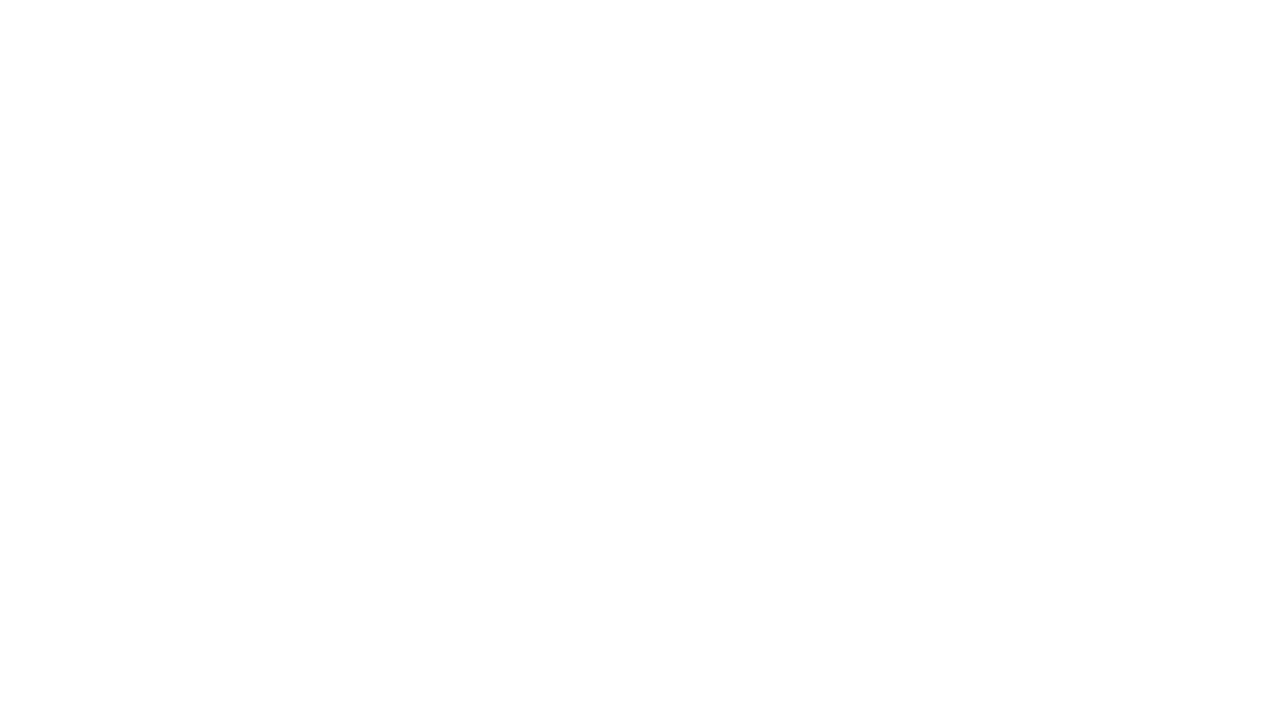

Closed popup/new page
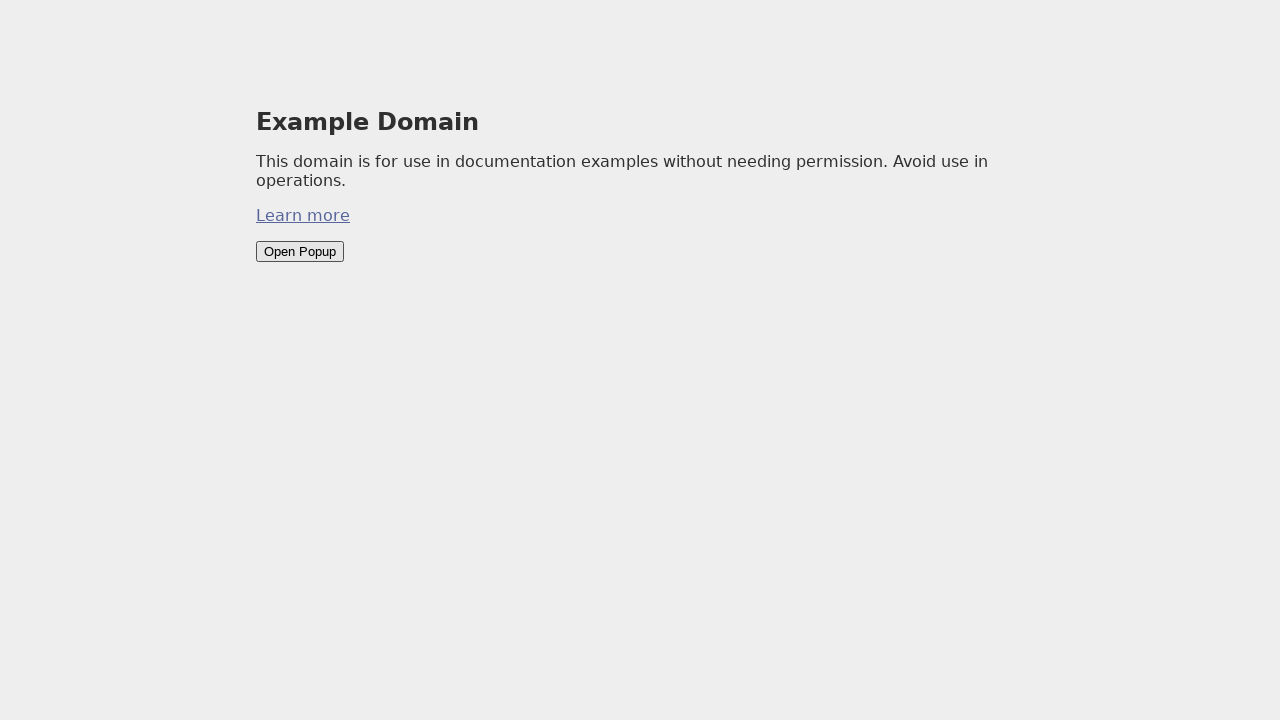

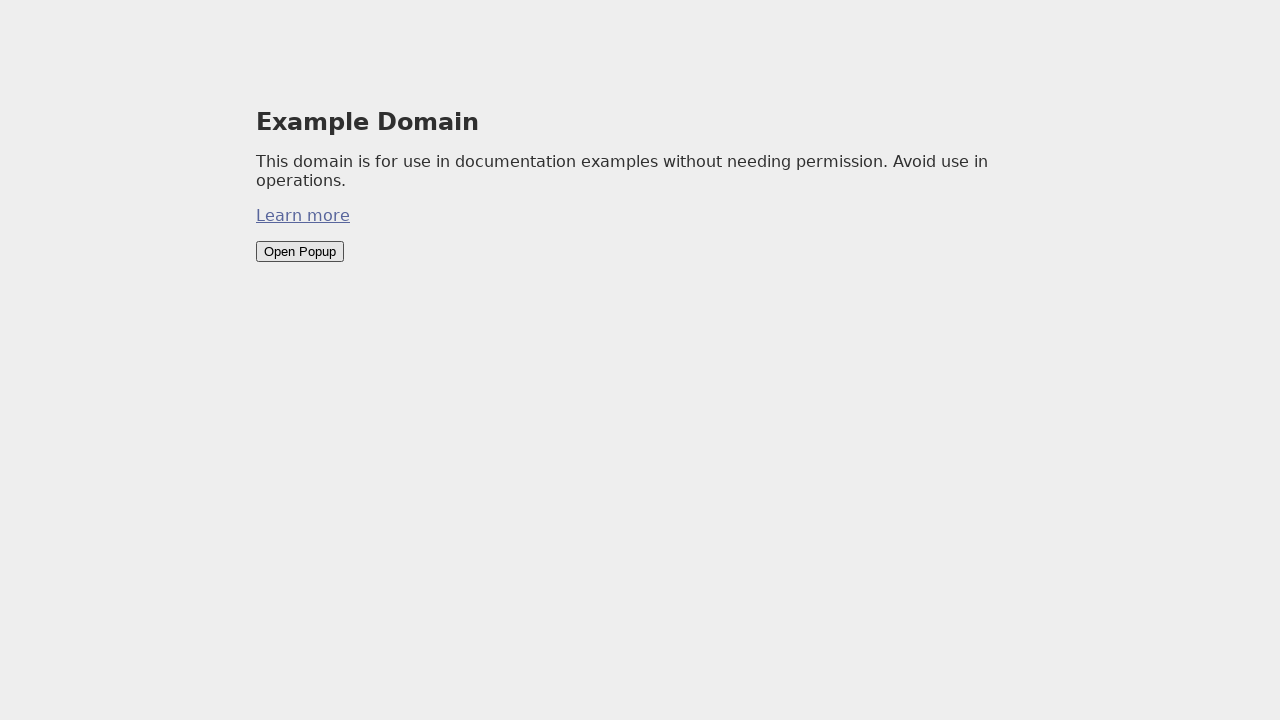